Tests adding todo items to the list and verifying they appear correctly

Starting URL: https://demo.playwright.dev/todomvc

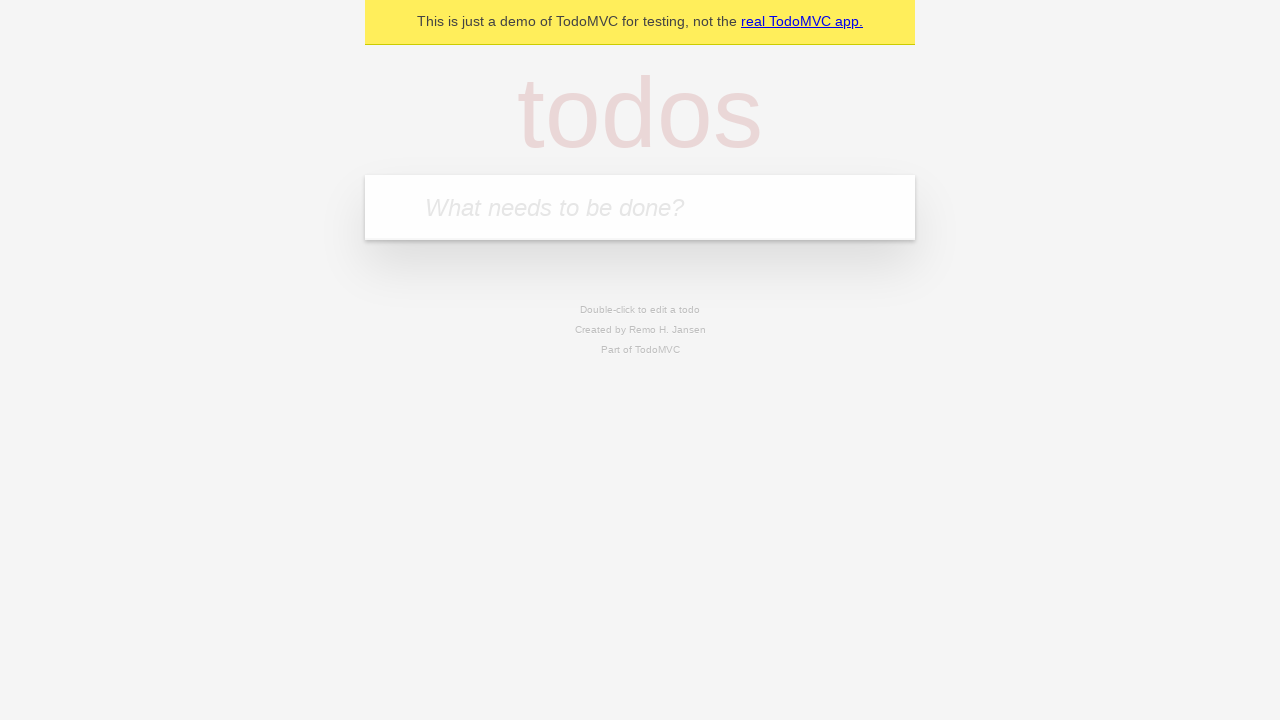

Filled new todo input with 'buy some cheese' on .new-todo
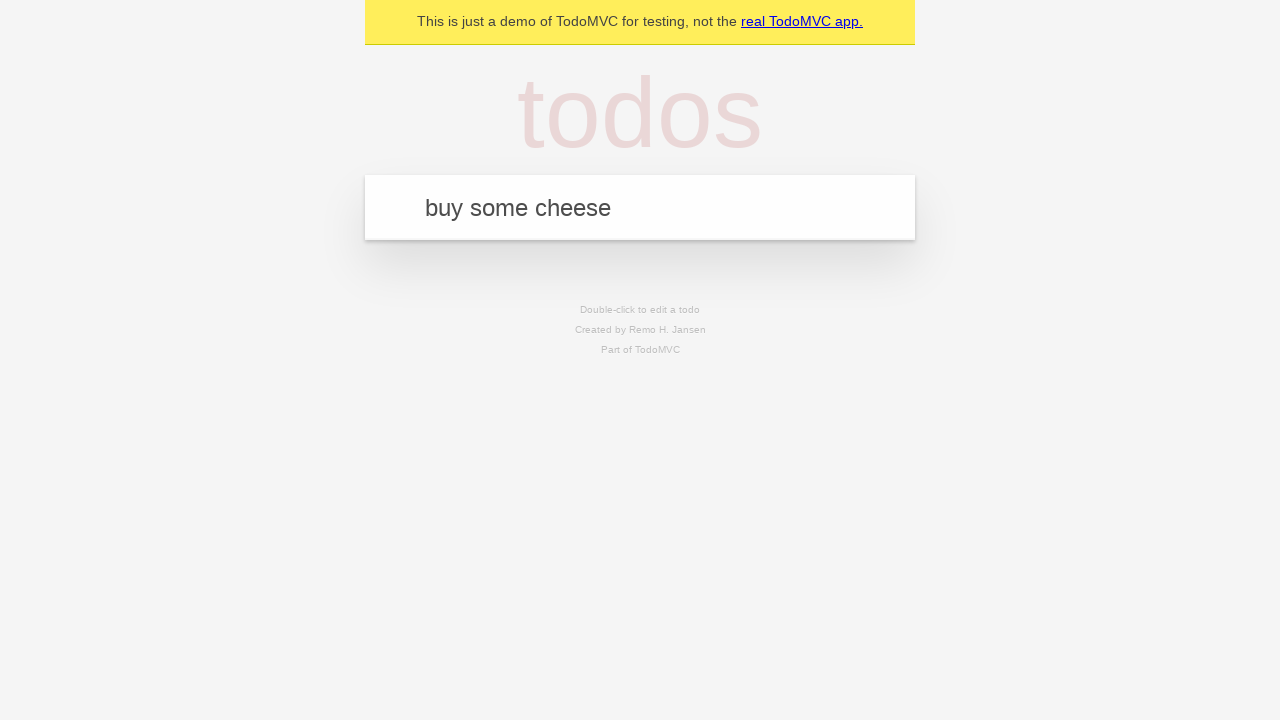

Pressed Enter to add first todo item on .new-todo
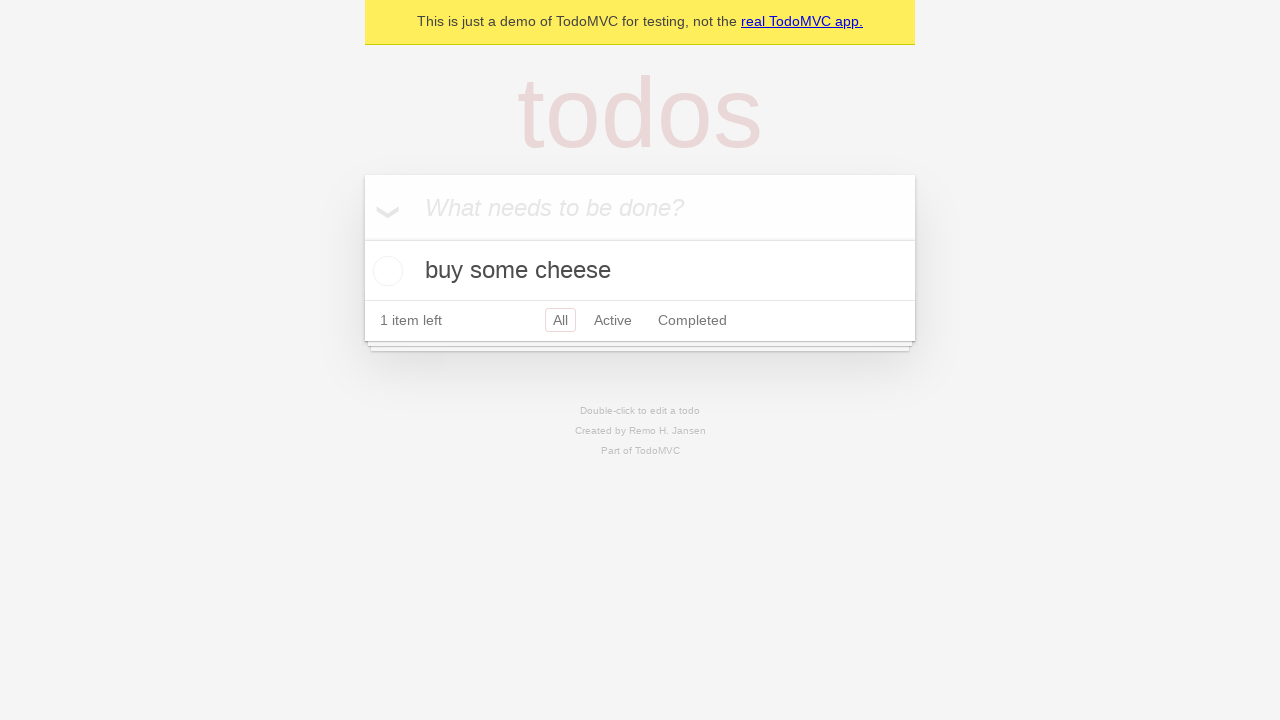

First todo item appeared in the list
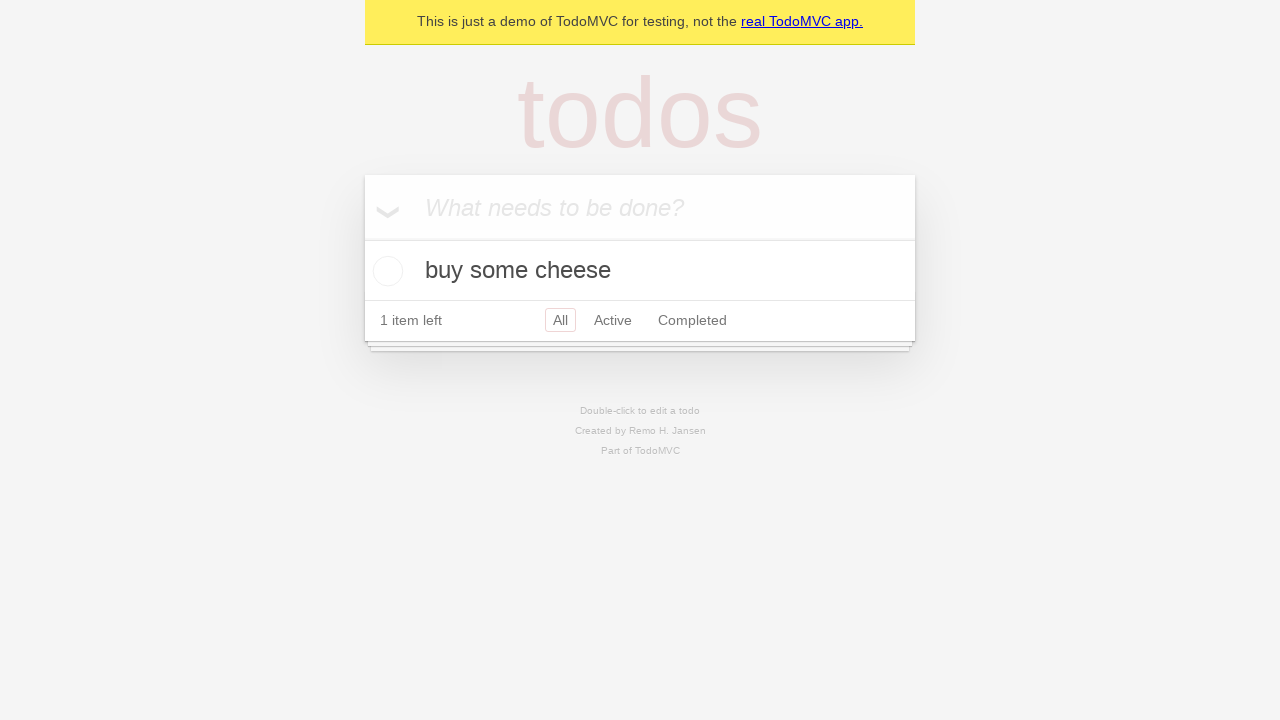

Filled new todo input with 'feed the cat' on .new-todo
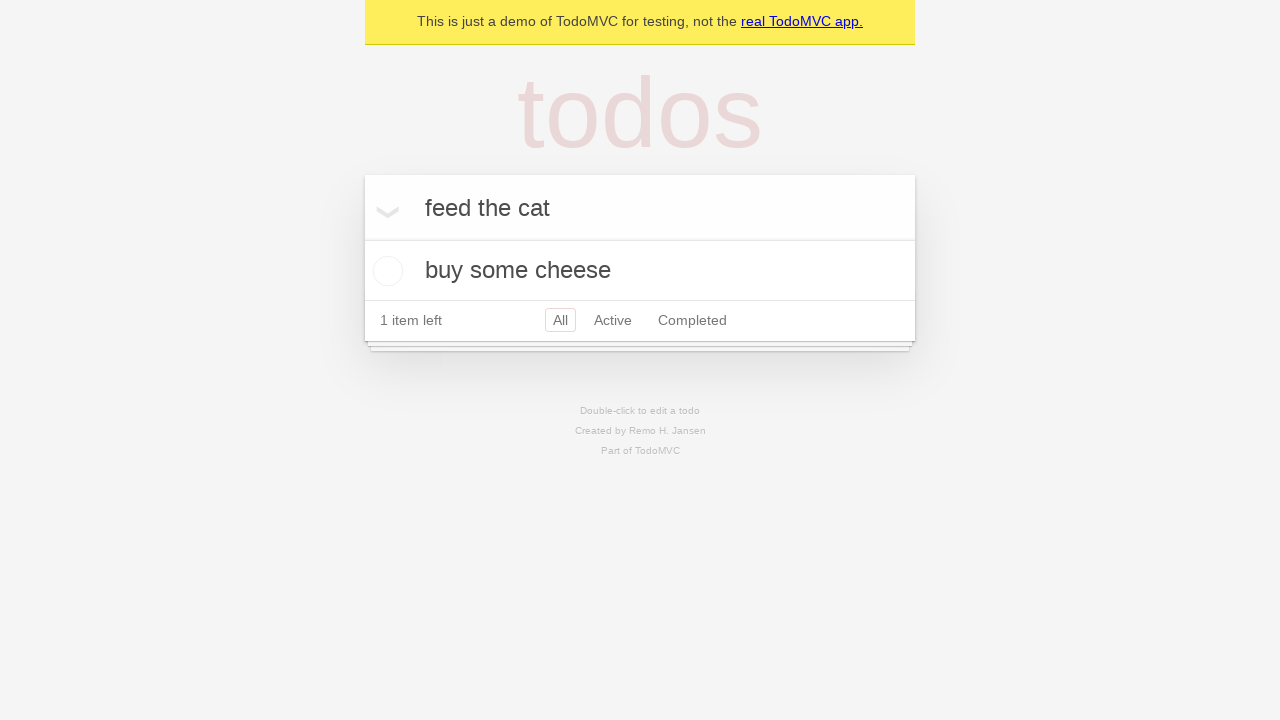

Pressed Enter to add second todo item on .new-todo
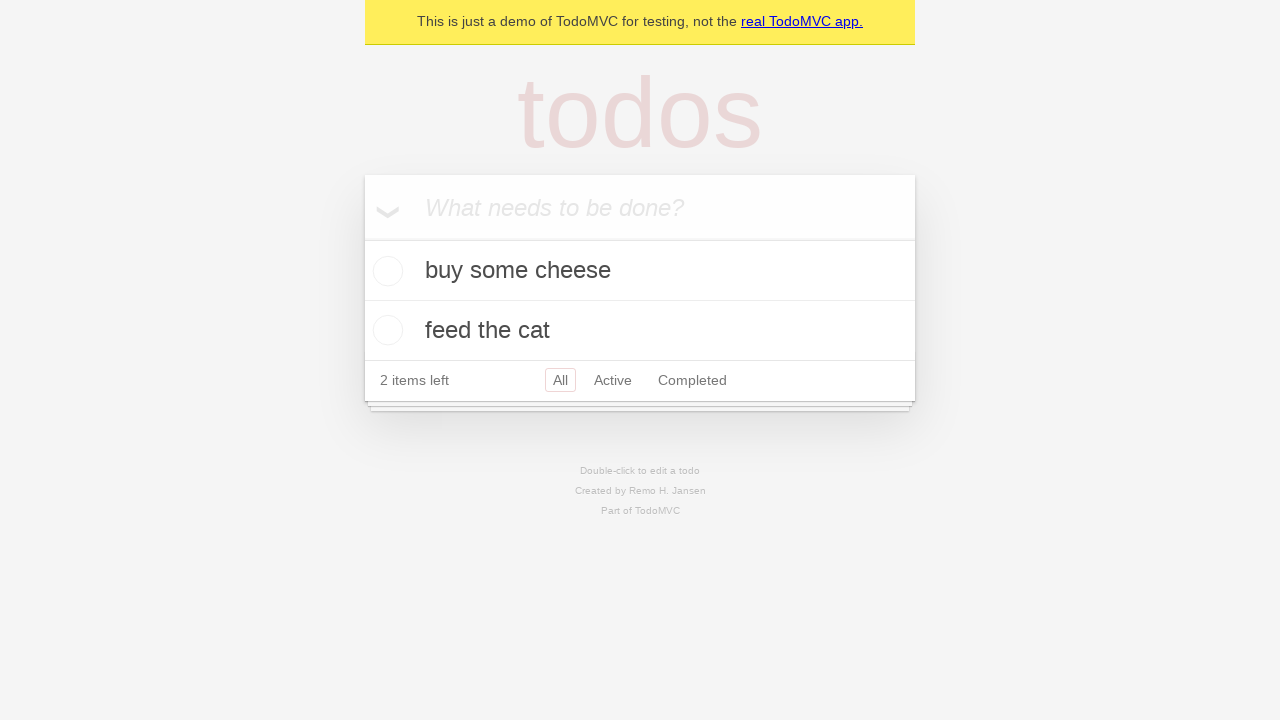

Both todo items are now visible in the list
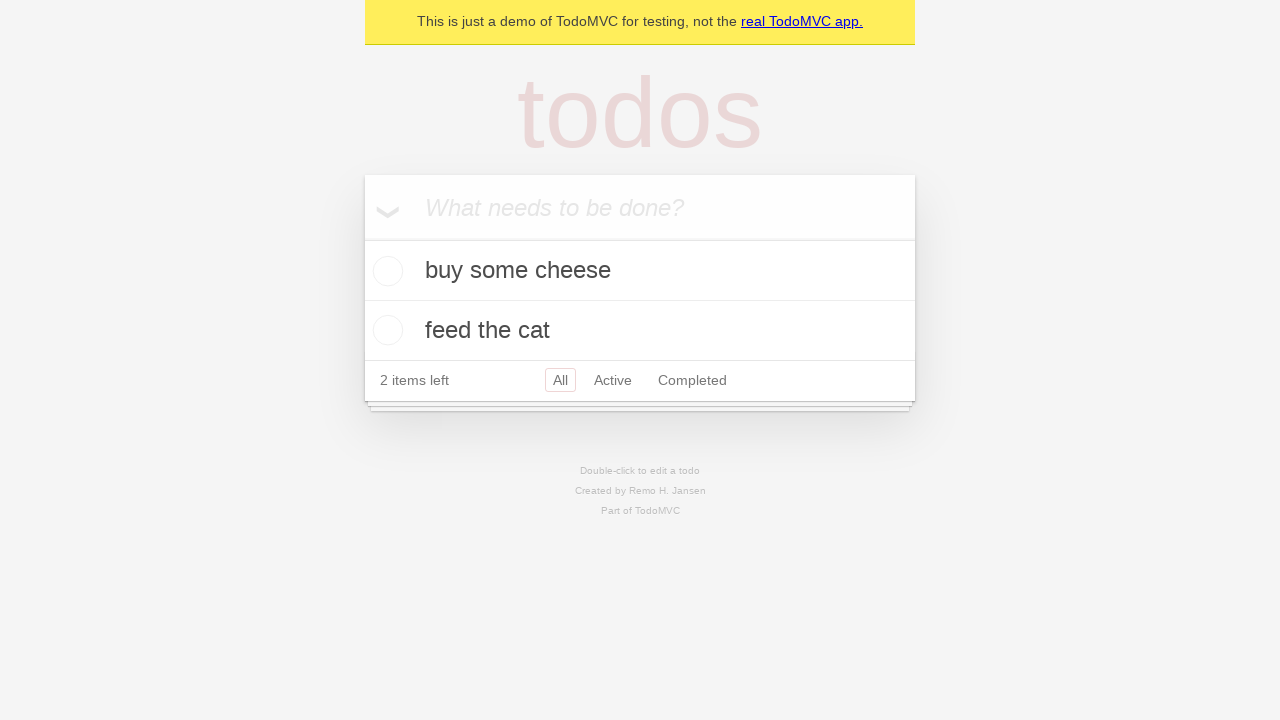

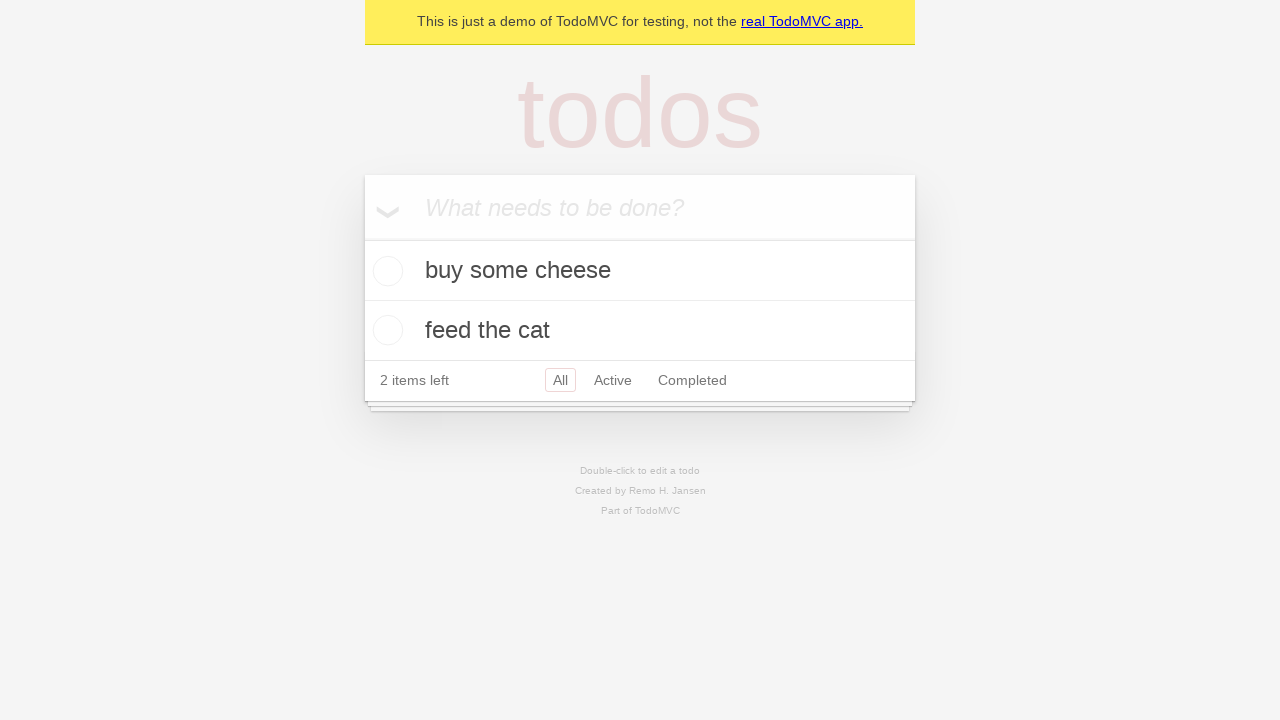